Tests scrolling functionality by scrolling to a specific element on the Selenium documentation page

Starting URL: https://www.selenium.dev/selenium/docs/api/java/overview-summary.html

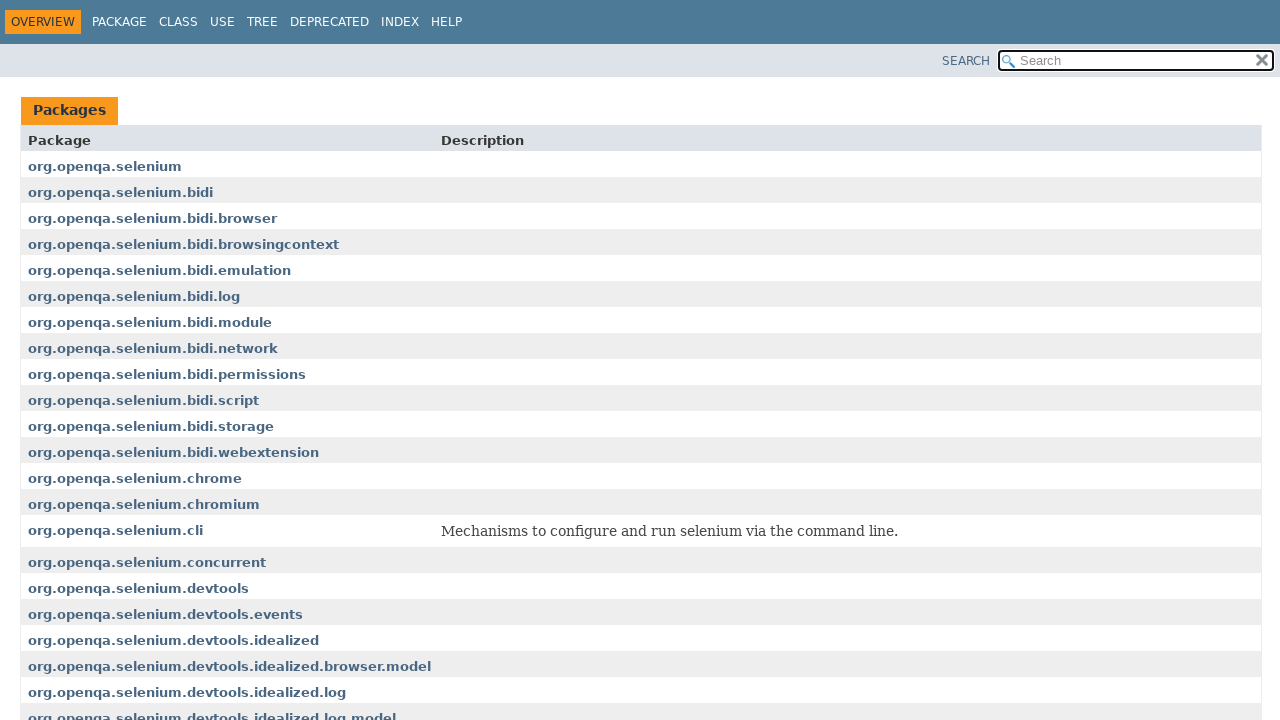

Located the virtualauthenticator link element
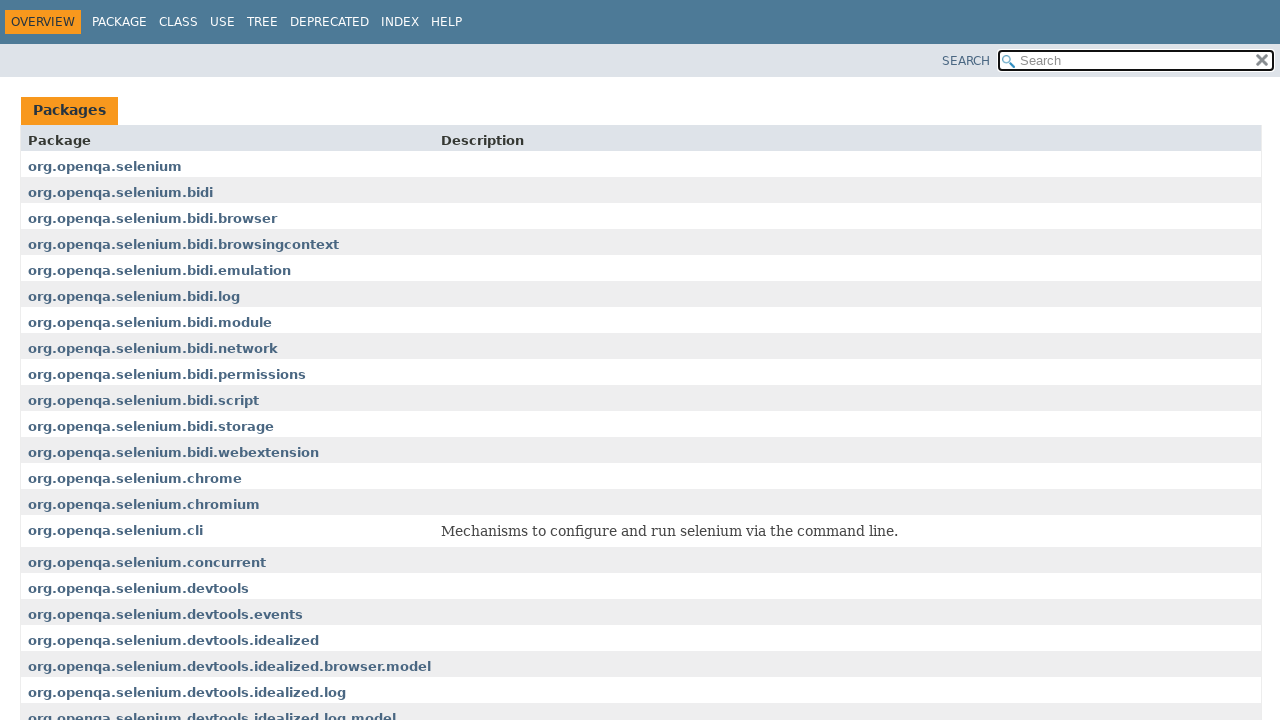

Scrolled to virtualauthenticator element on Selenium documentation page
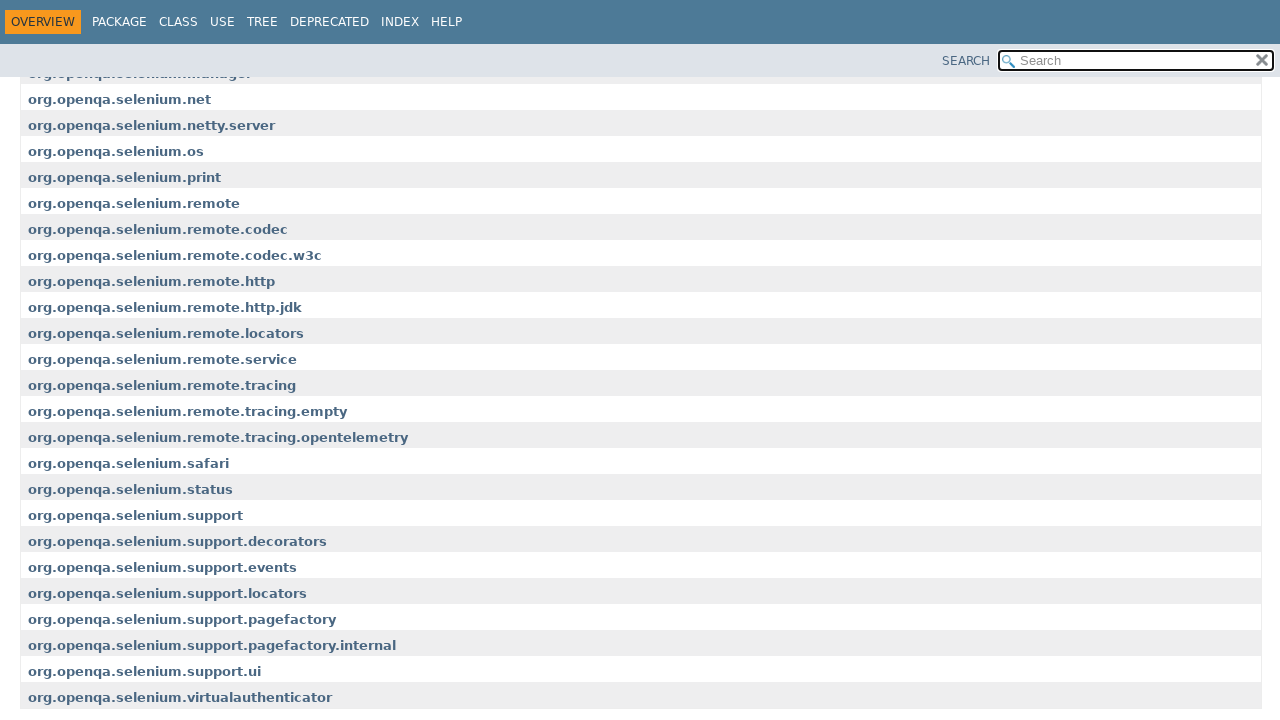

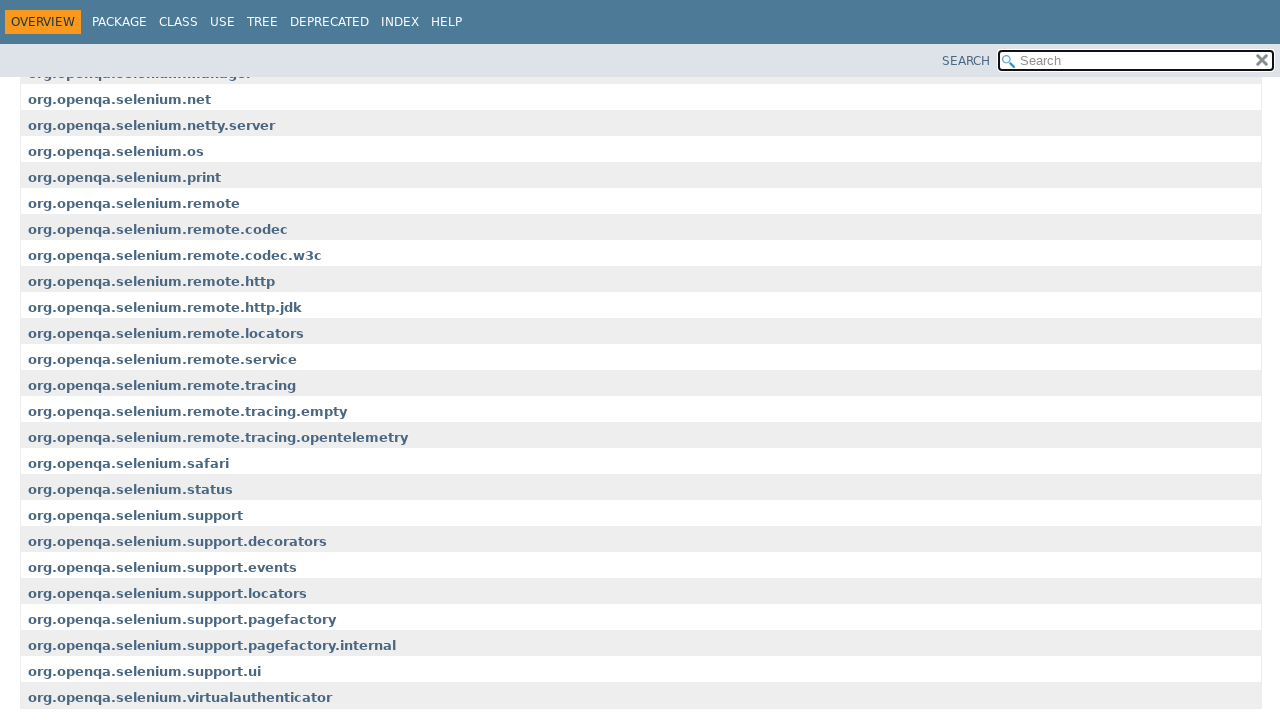